Tests iframe navigation and form filling functionality by navigating through nested iframes and filling multiple forms within different iframe contexts

Starting URL: https://demoapps.qspiders.com/

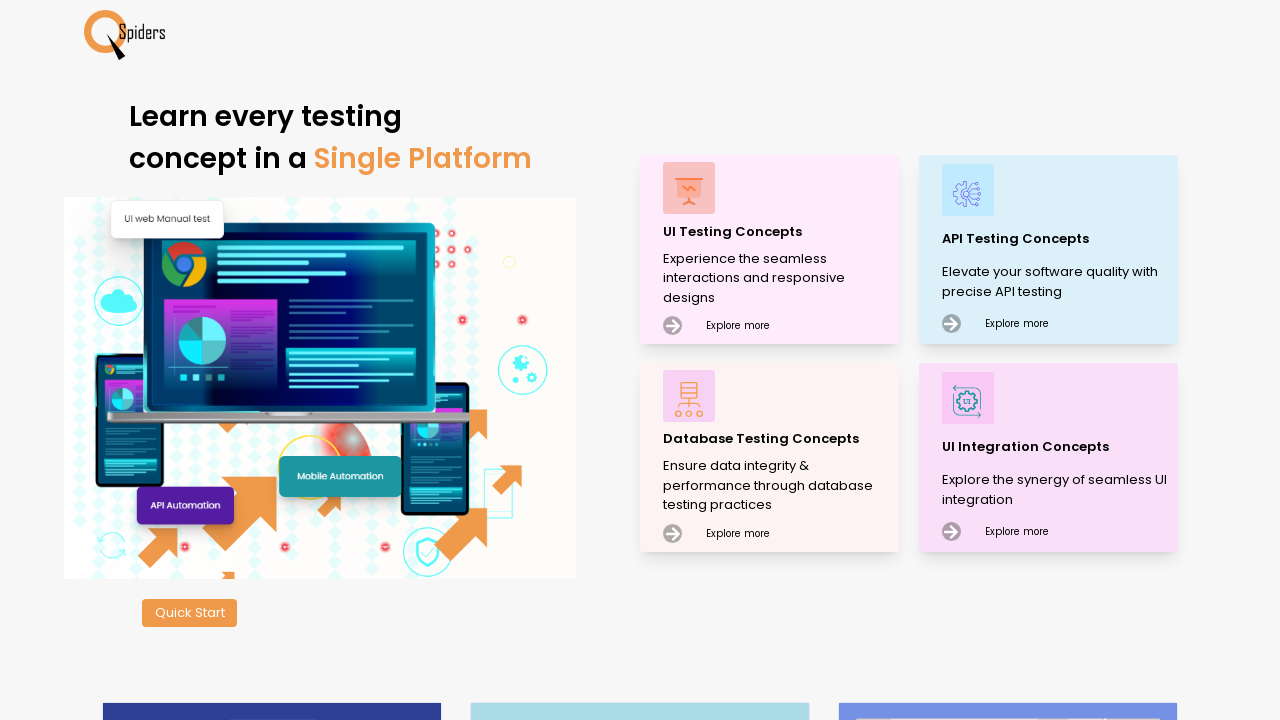

Clicked on 'UI Testing Concepts' option at (778, 232) on xpath=//div[text()='Explore more']/../..//p[text()='UI Testing Concepts']
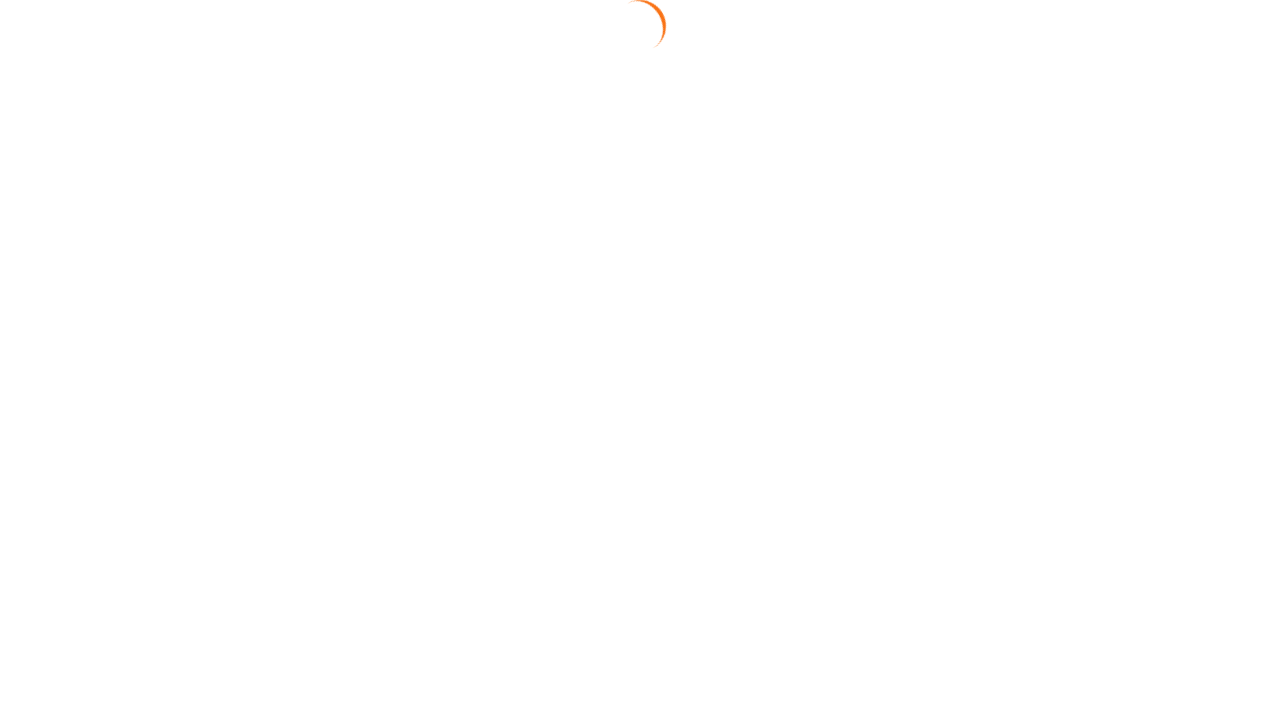

Clicked on 'Frames' section at (42, 637) on xpath=//section[text()='Frames']
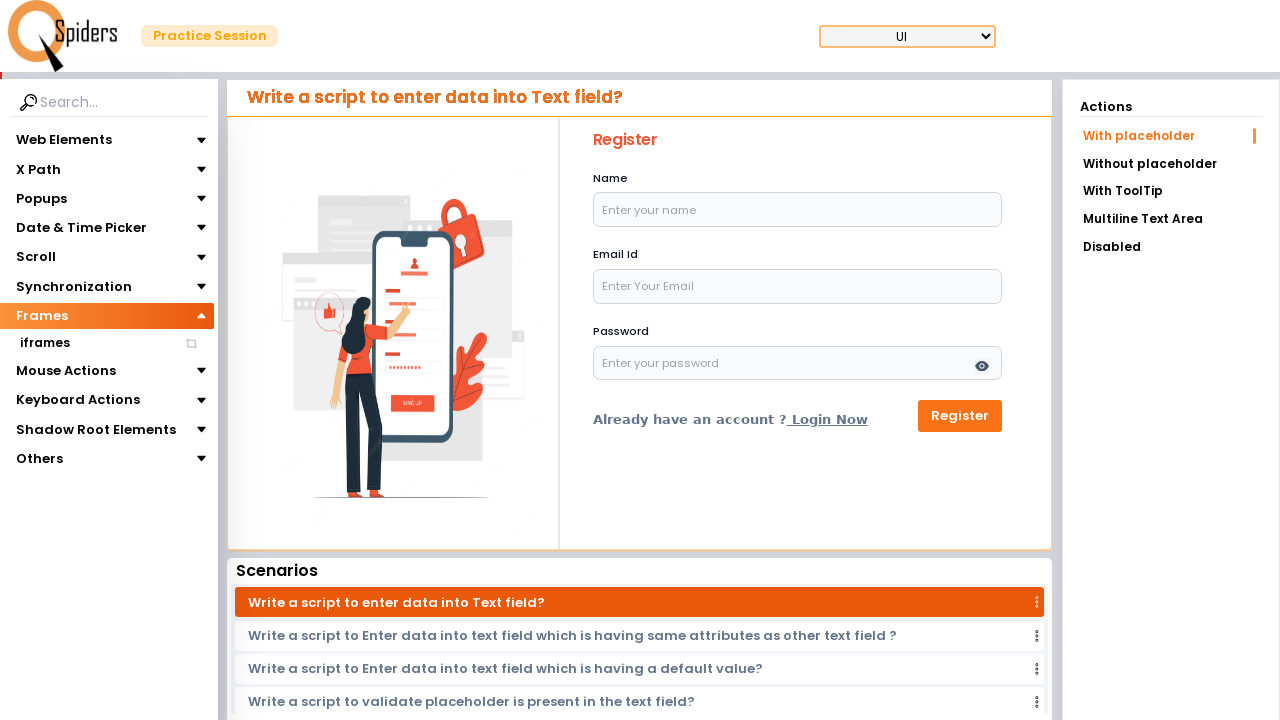

Clicked on 'iframes' option at (44, 343) on xpath=//section[text()='iframes']
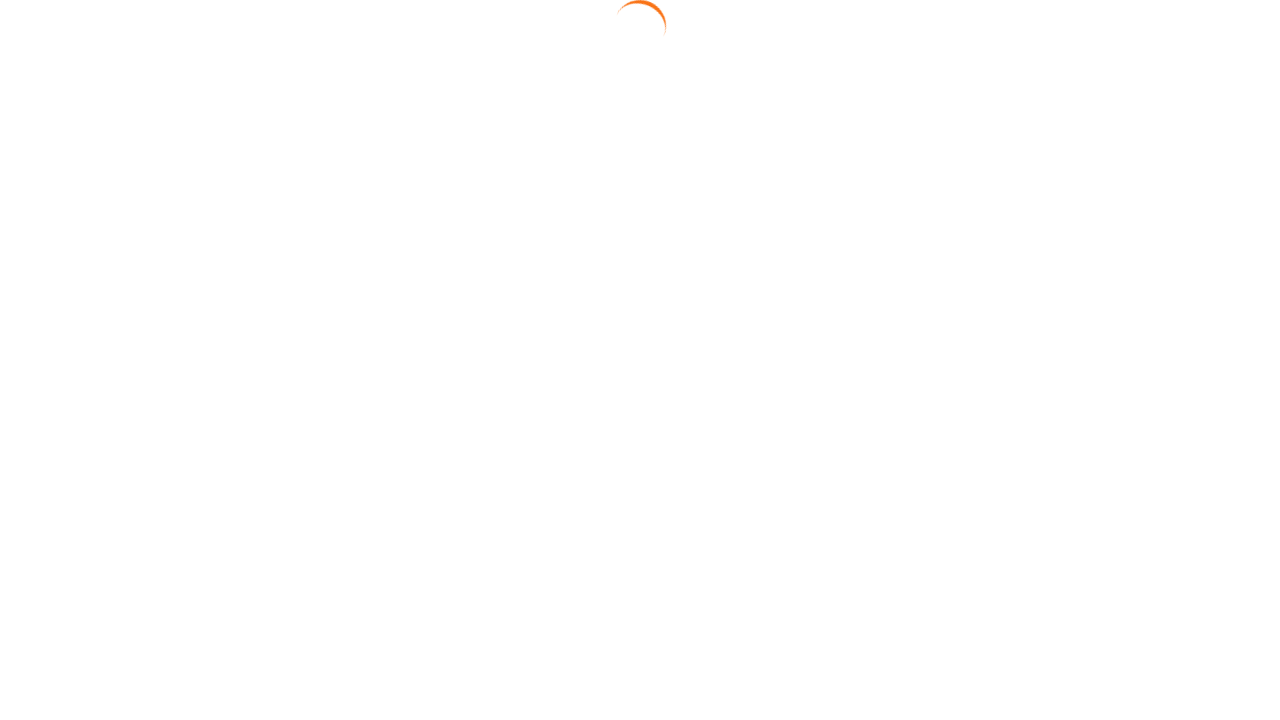

Clicked on 'Multiple iframe' link at (1171, 193) on xpath=//a[text()='Multiple iframe']
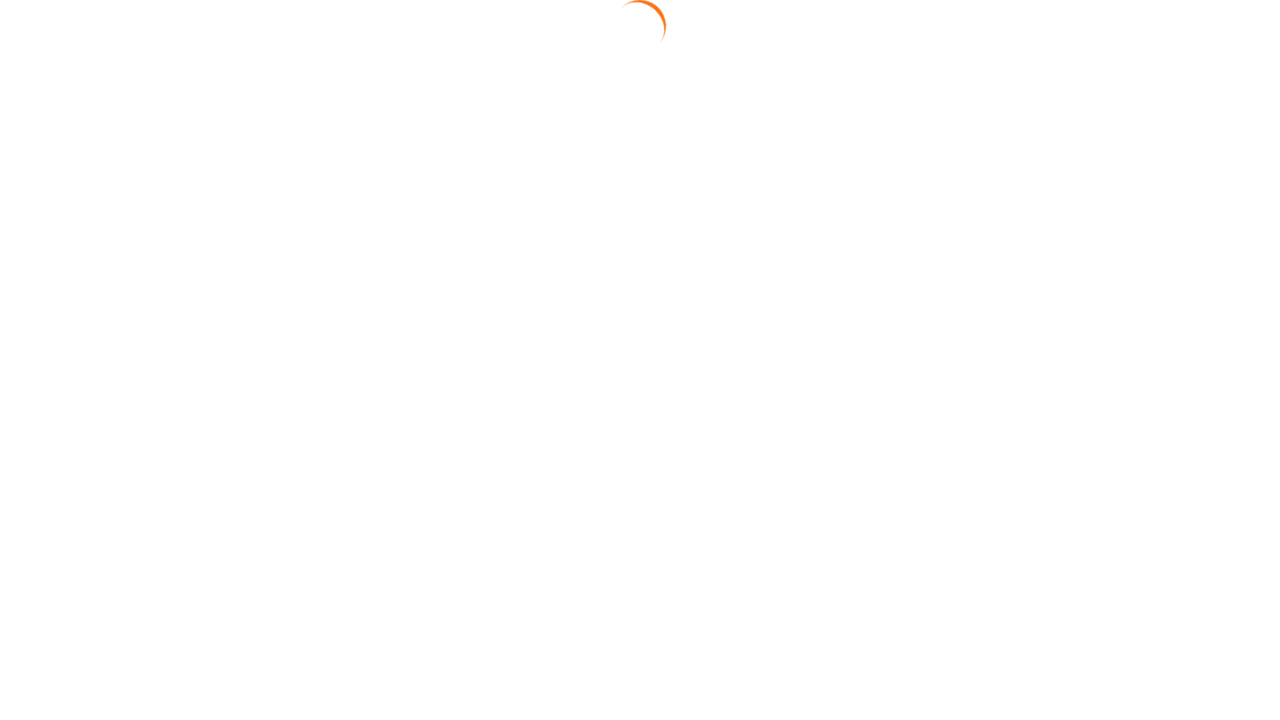

Located first iframe context
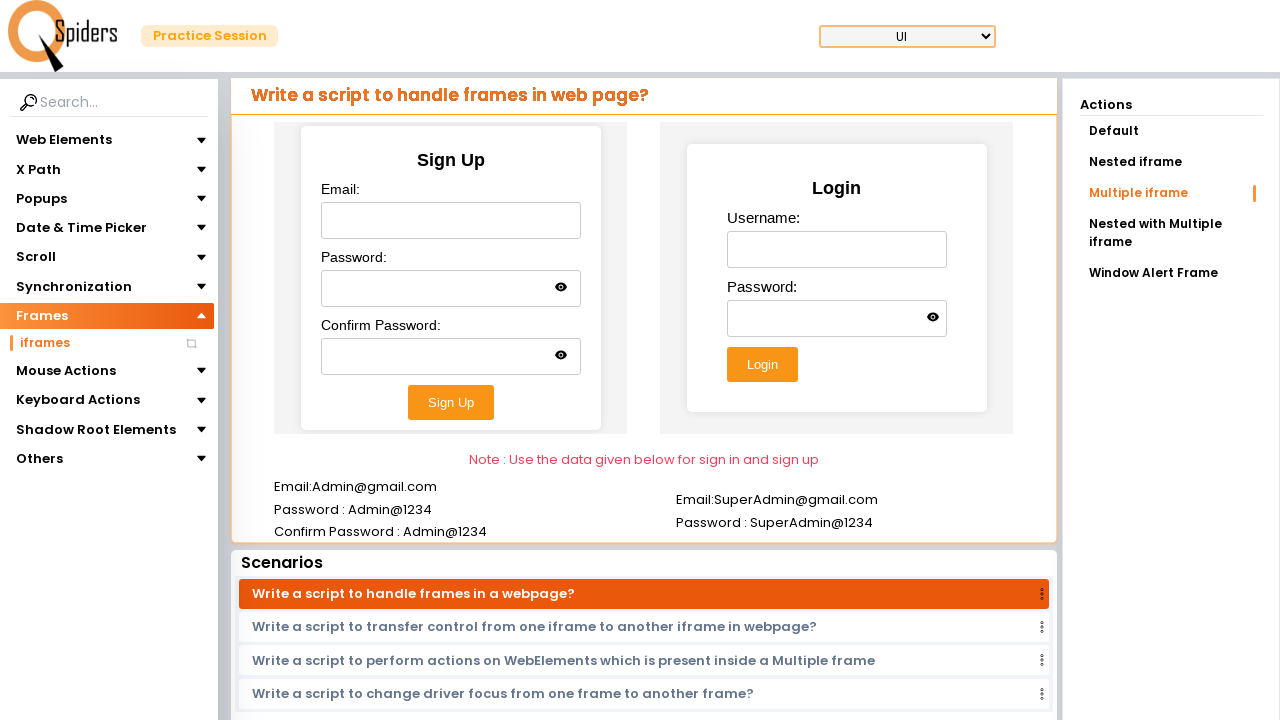

Filled email field in first iframe with 'Admin@gmail.com' on xpath=(//iframe)[1] >> internal:control=enter-frame >> #email
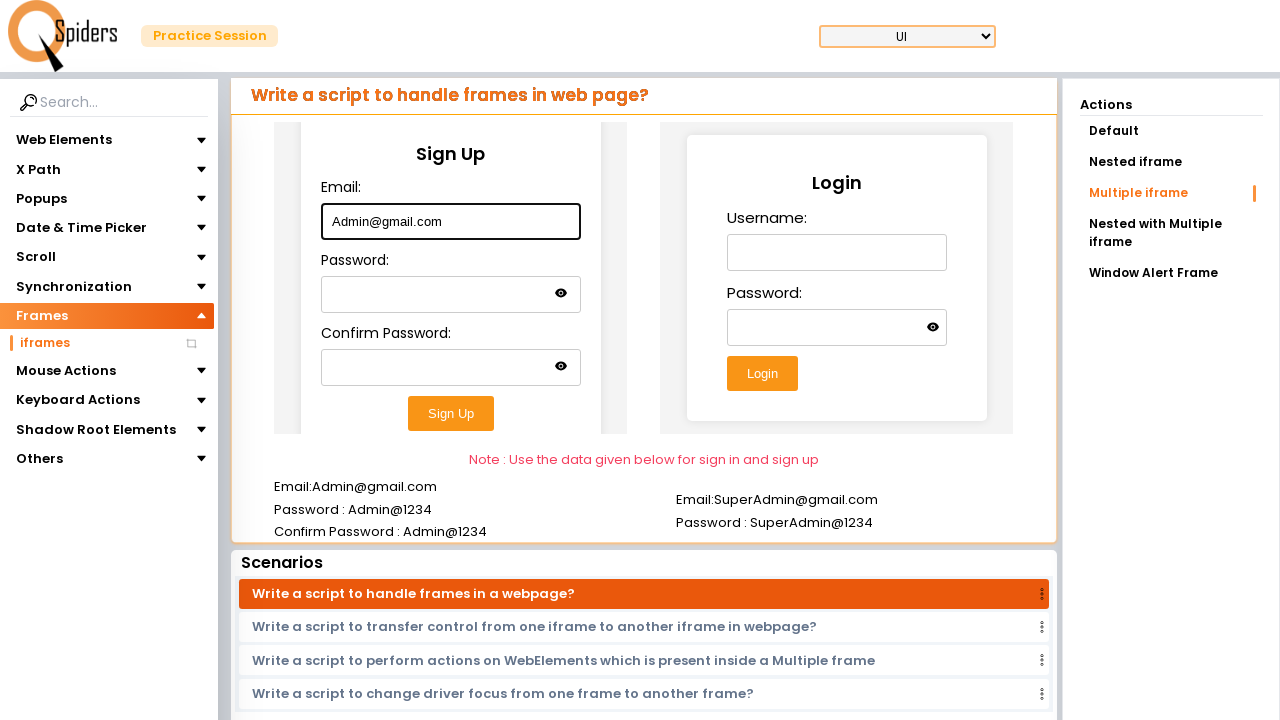

Filled password field in first iframe with 'Admin@1234' on xpath=(//iframe)[1] >> internal:control=enter-frame >> #password
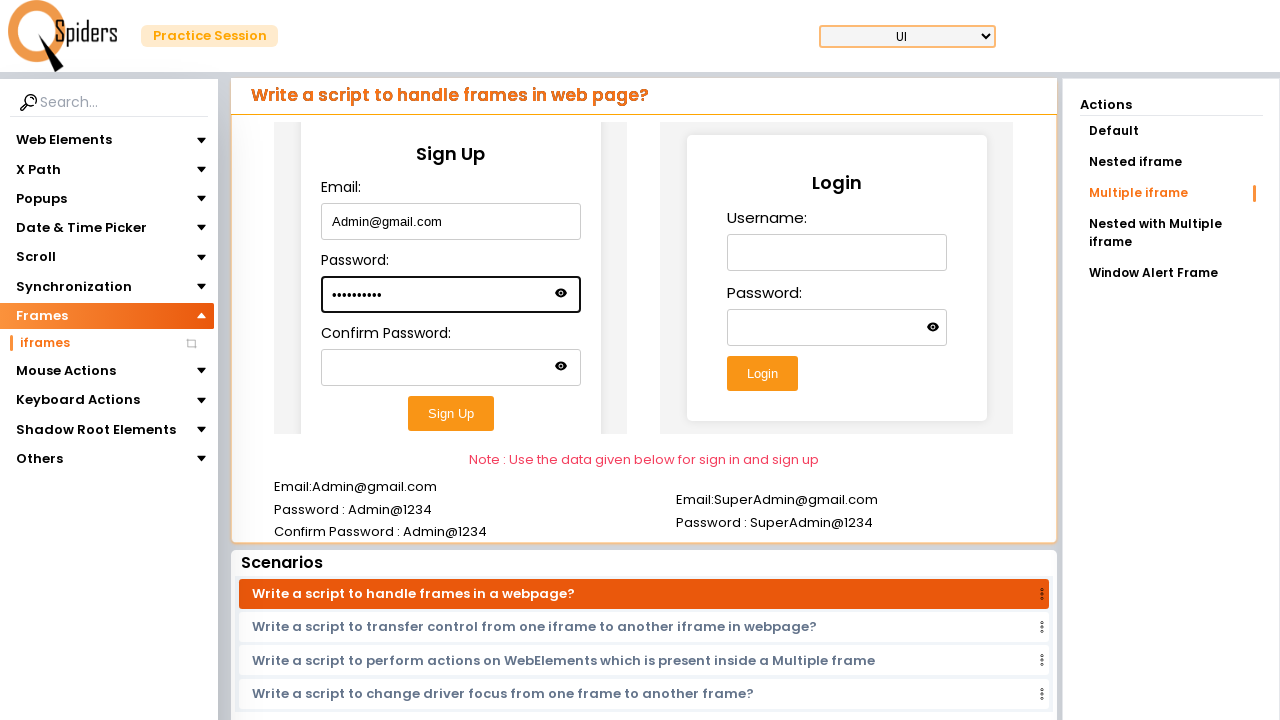

Filled confirm password field in first iframe with 'Admin@1234' on xpath=(//iframe)[1] >> internal:control=enter-frame >> #confirm-password
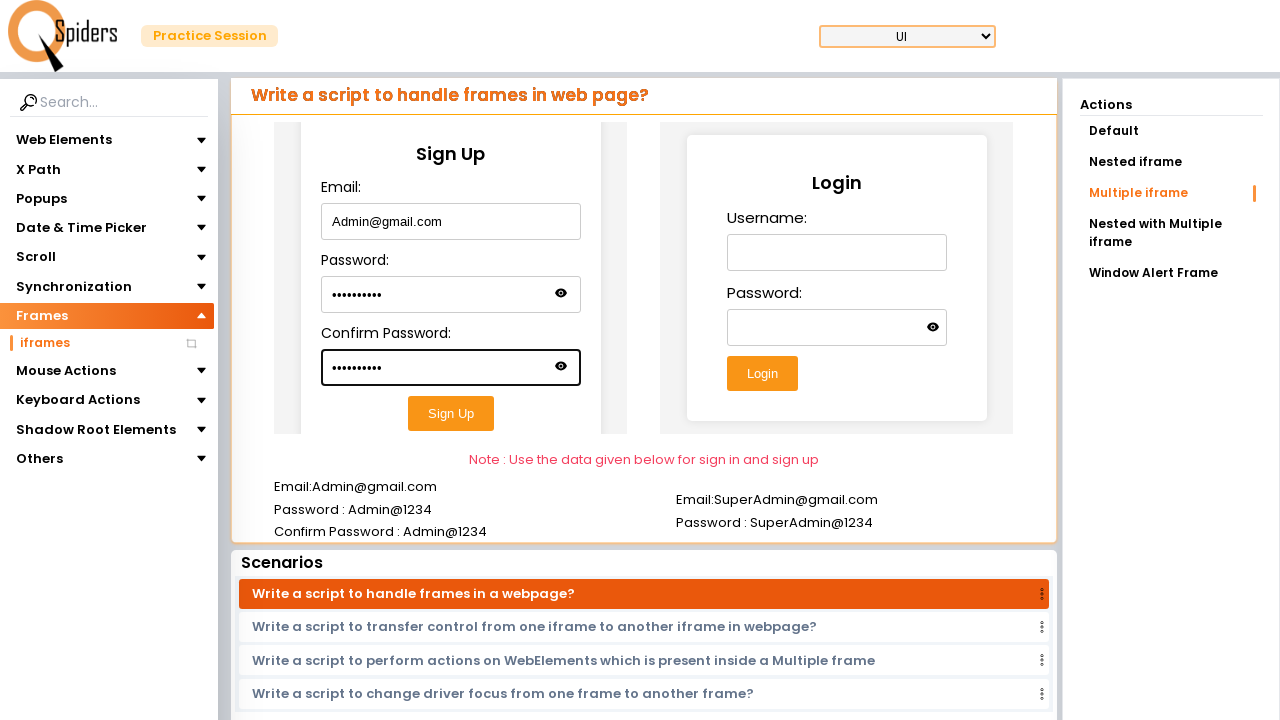

Located second iframe context
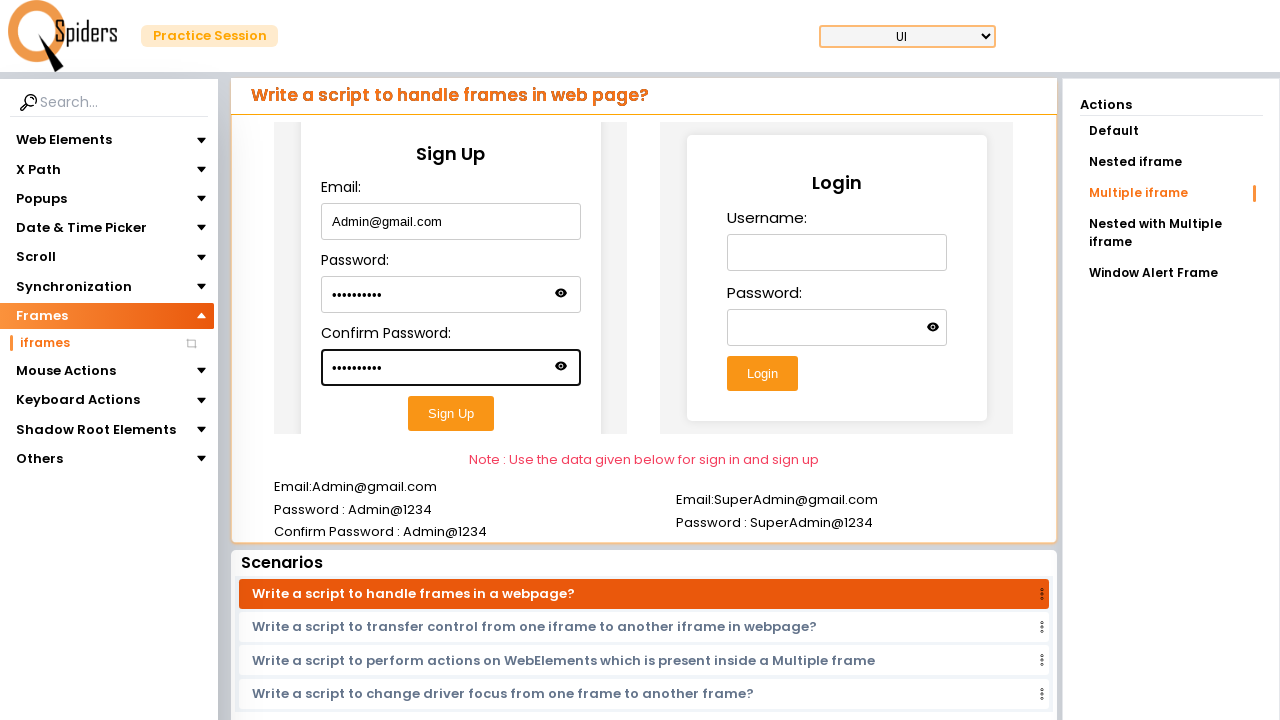

Filled username field in second iframe with 'Admin@gmail.com' on xpath=(//iframe)[2] >> internal:control=enter-frame >> #username
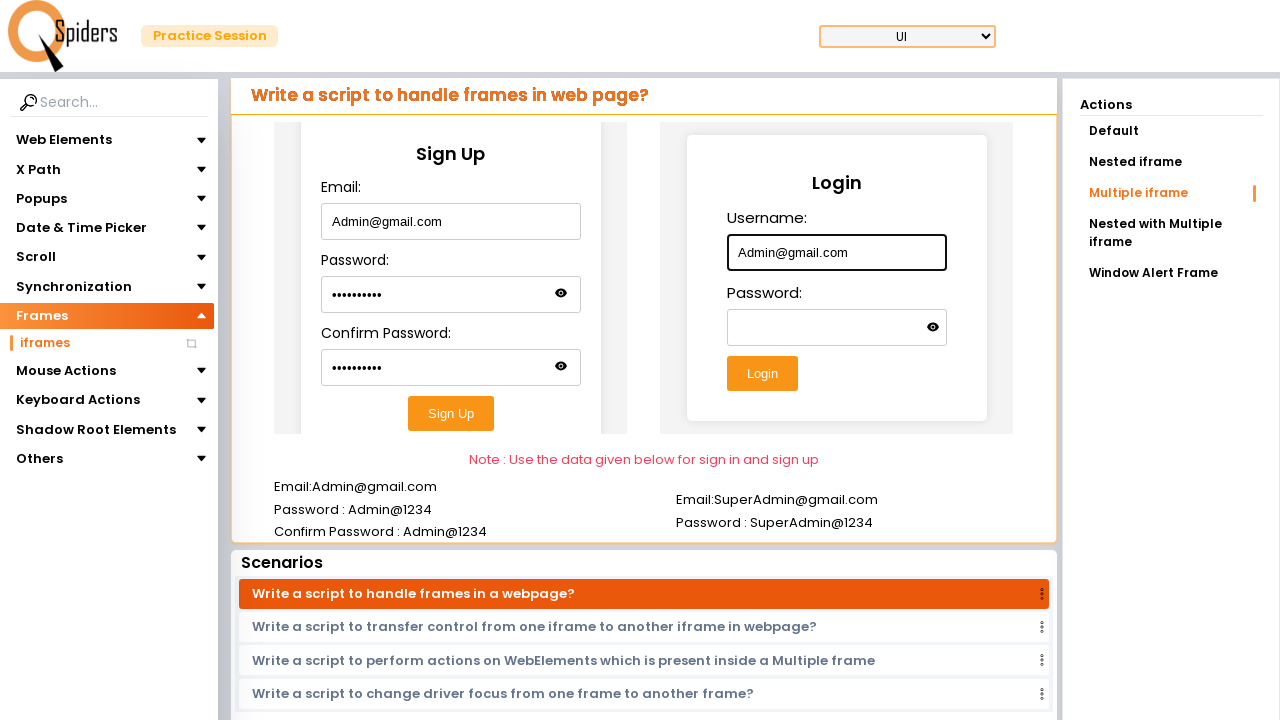

Updated username field in second iframe with 'Admin@1234' on xpath=(//iframe)[2] >> internal:control=enter-frame >> #username
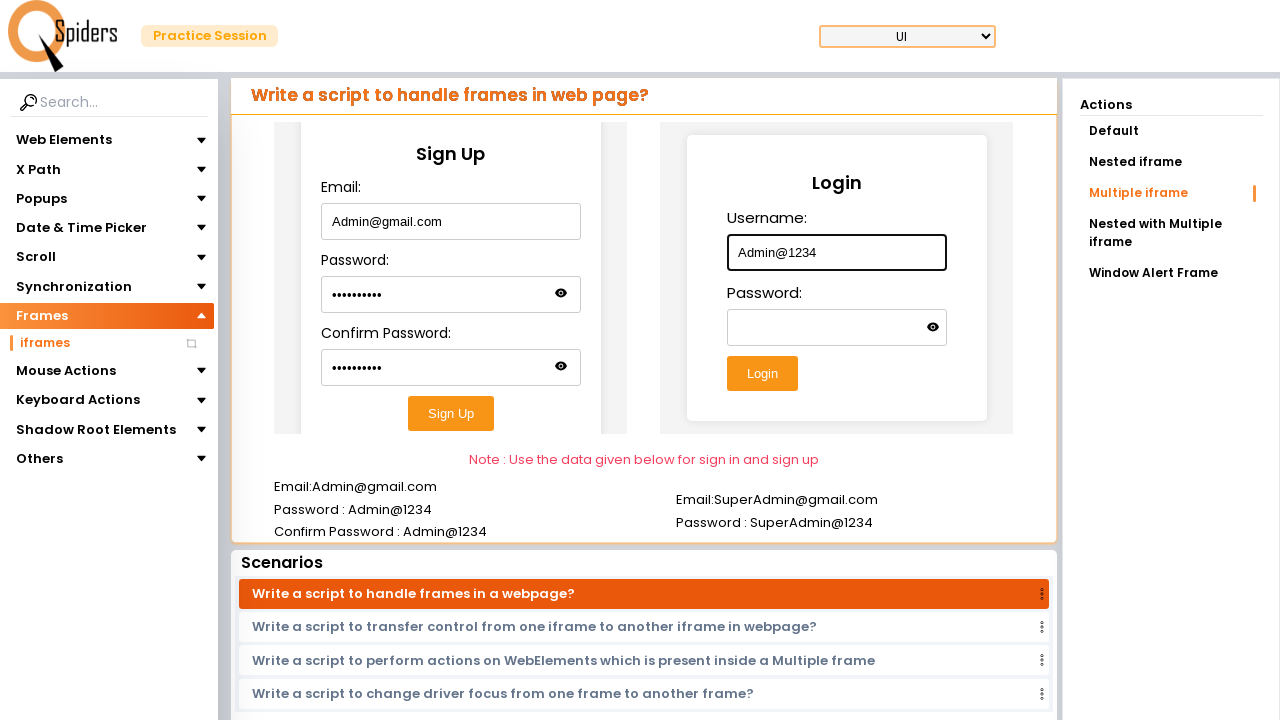

Clicked submit button in second iframe to complete login form at (762, 374) on xpath=(//iframe)[2] >> internal:control=enter-frame >> #submitButton
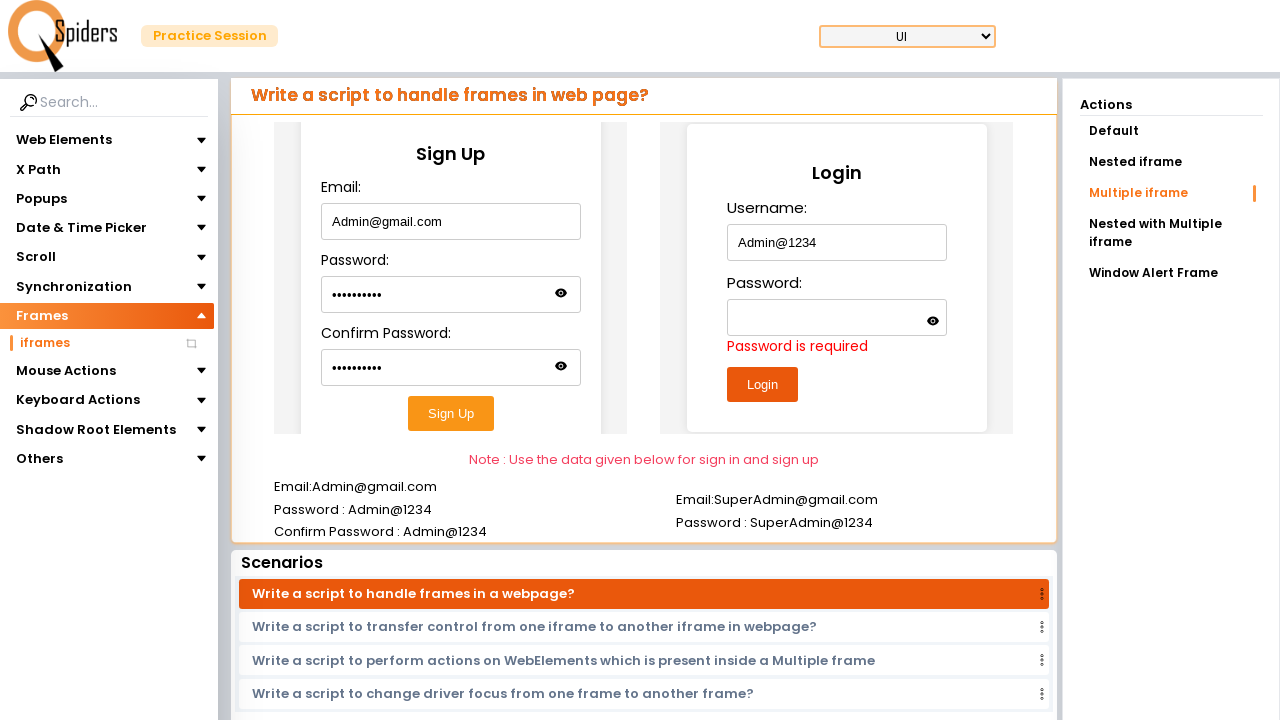

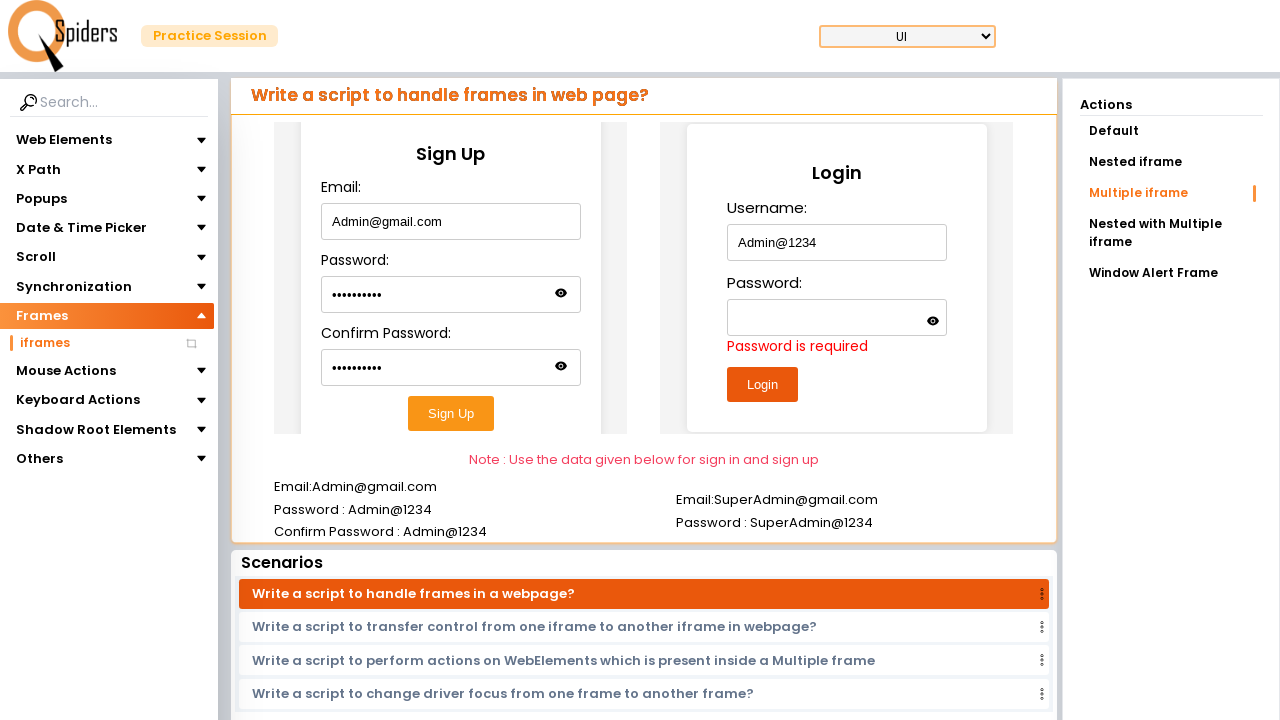